Tests checkbox interactions by finding all checkboxes on the page and clicking those that are not already selected

Starting URL: http://echoecho.com/htmlforms09.htm

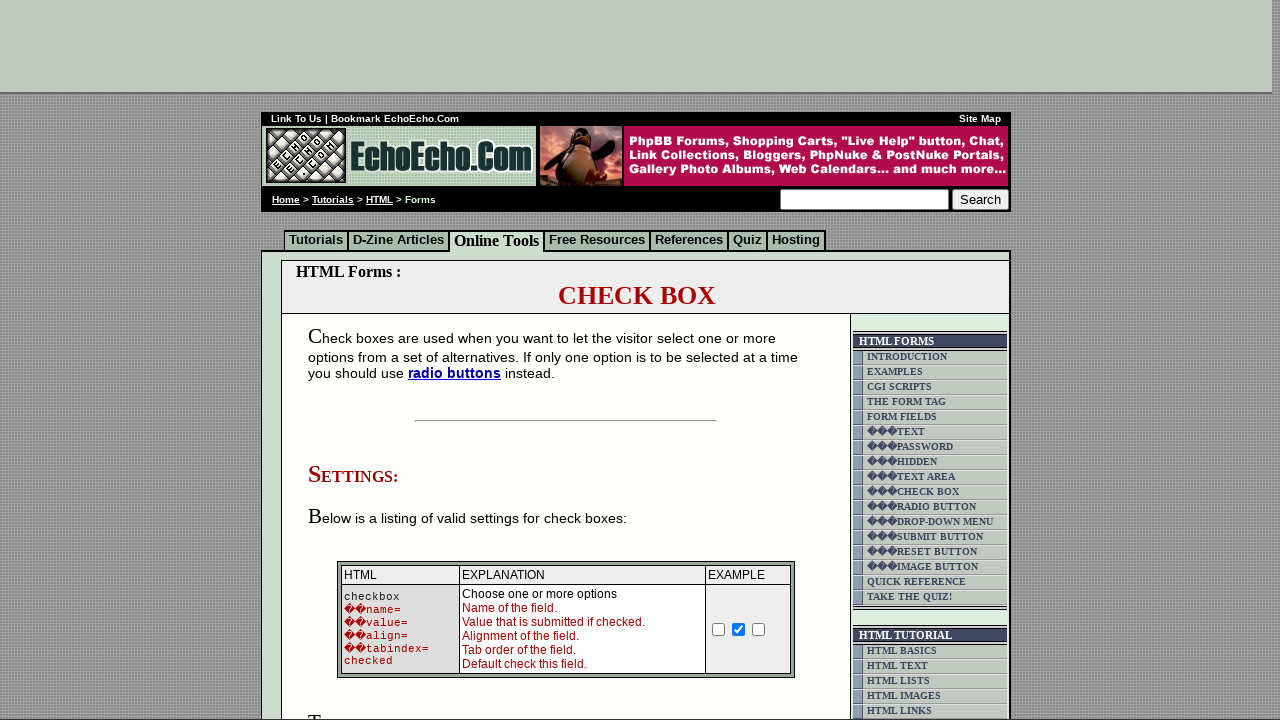

Found all checkboxes on the page
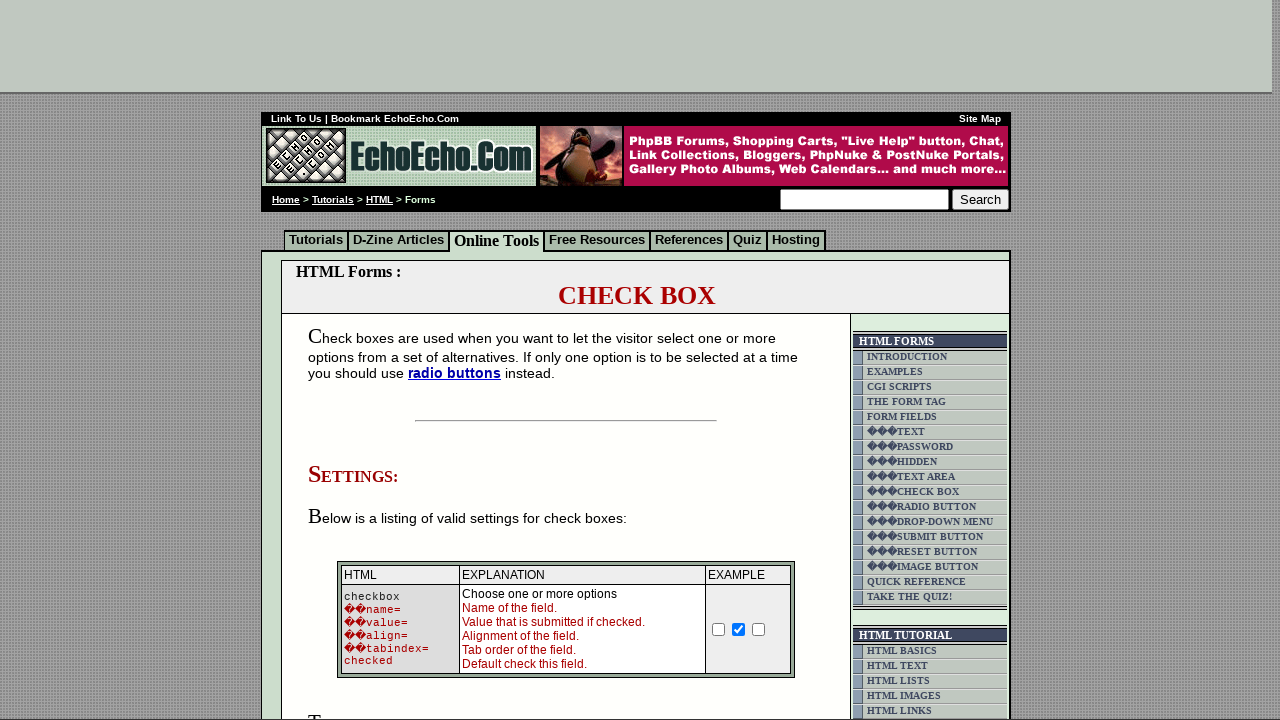

Clicked an unchecked checkbox to select it
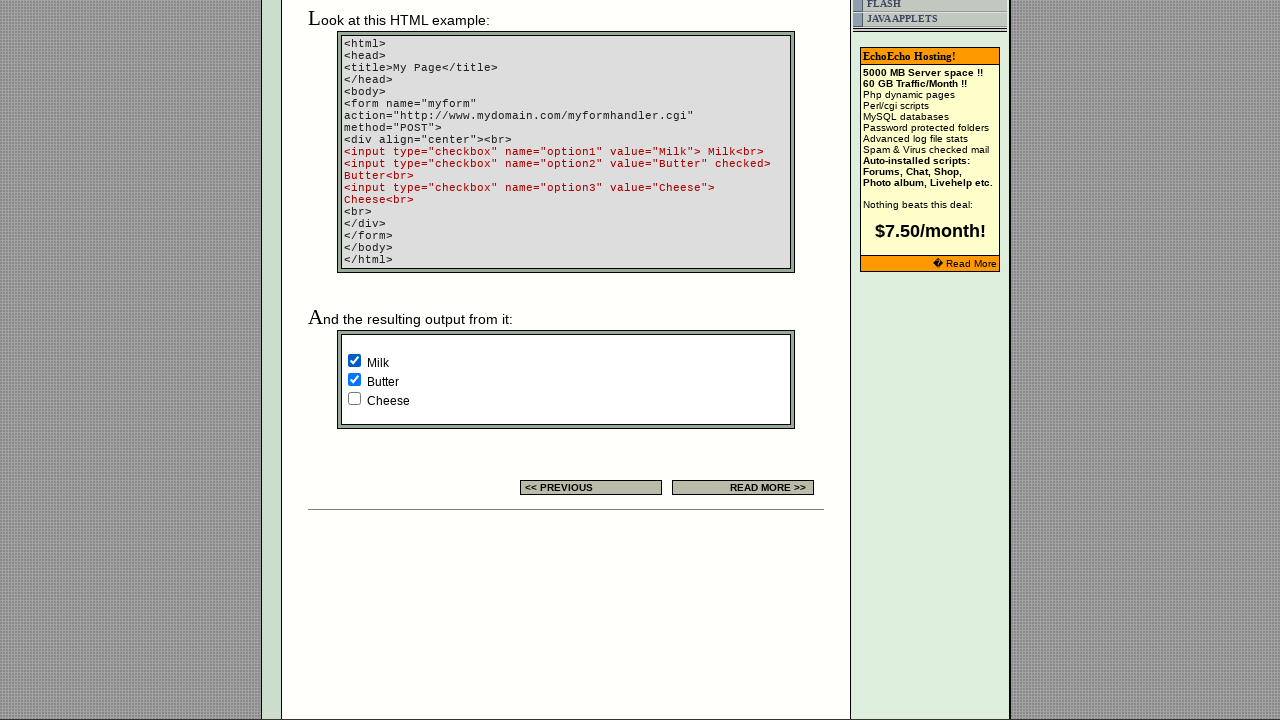

Clicked an unchecked checkbox to select it
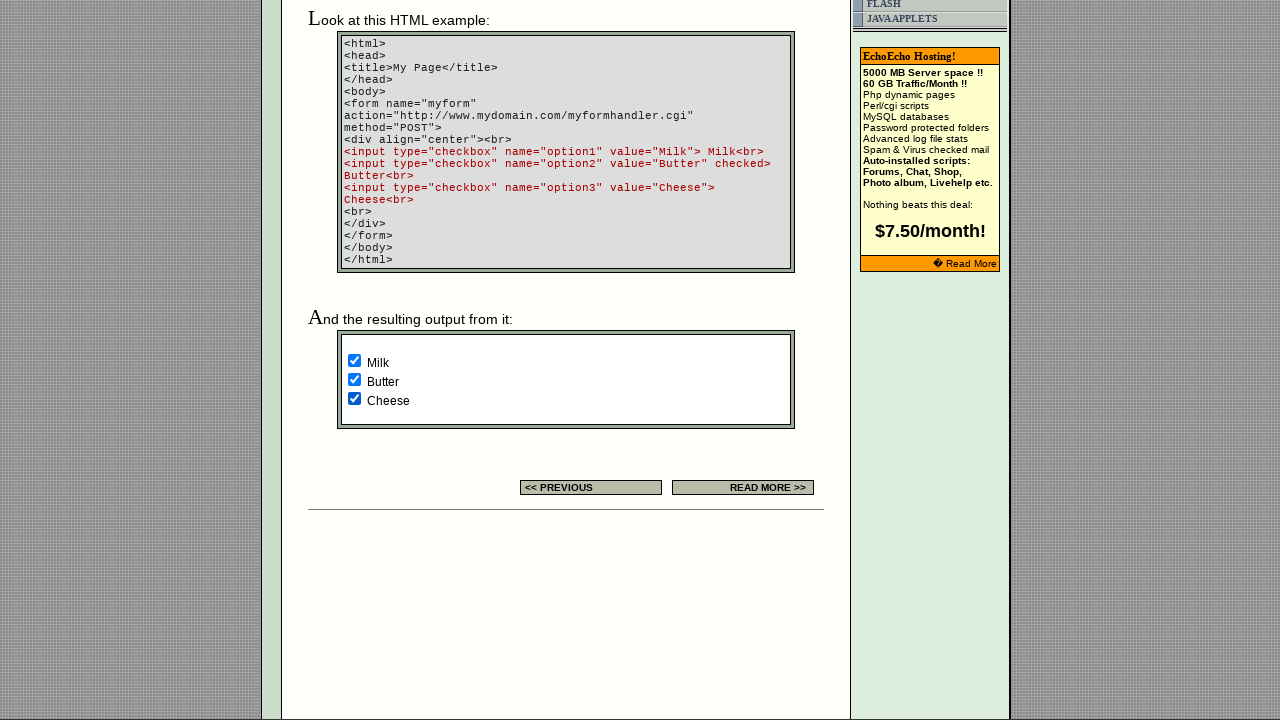

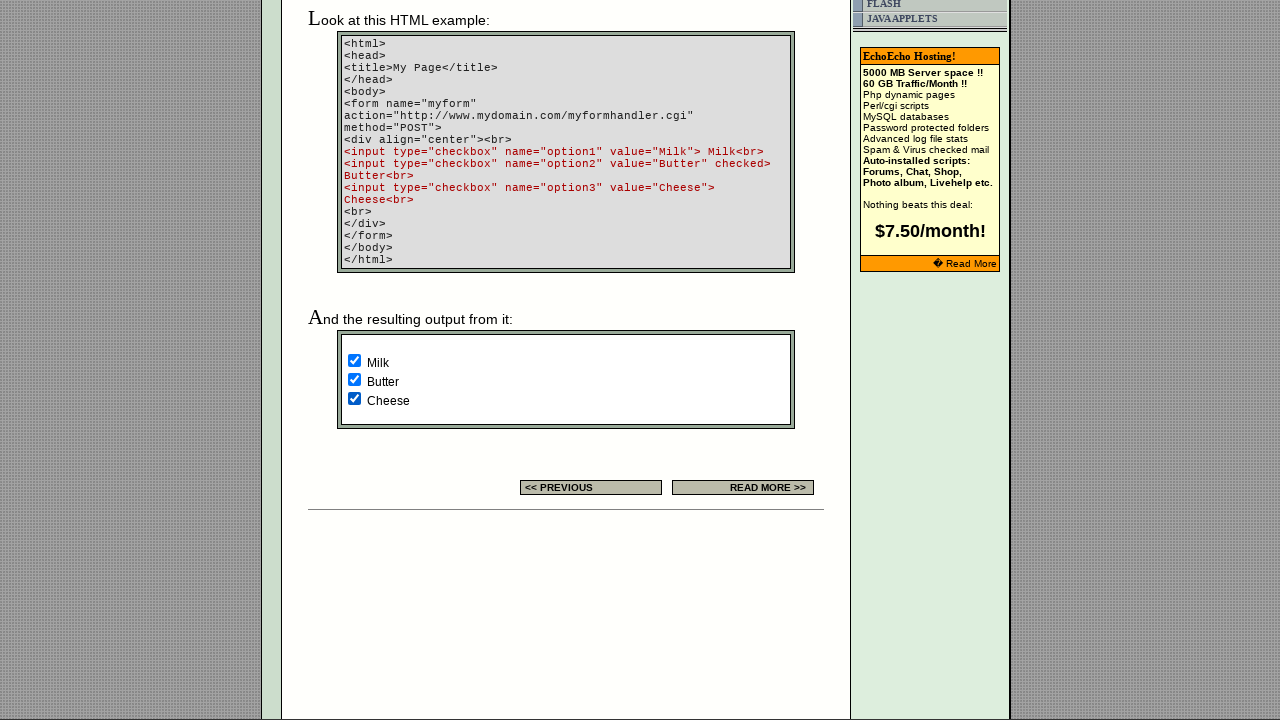